Tests drag and drop functionality by dragging an image element and dropping it into a target box element

Starting URL: https://formy-project.herokuapp.com/dragdrop

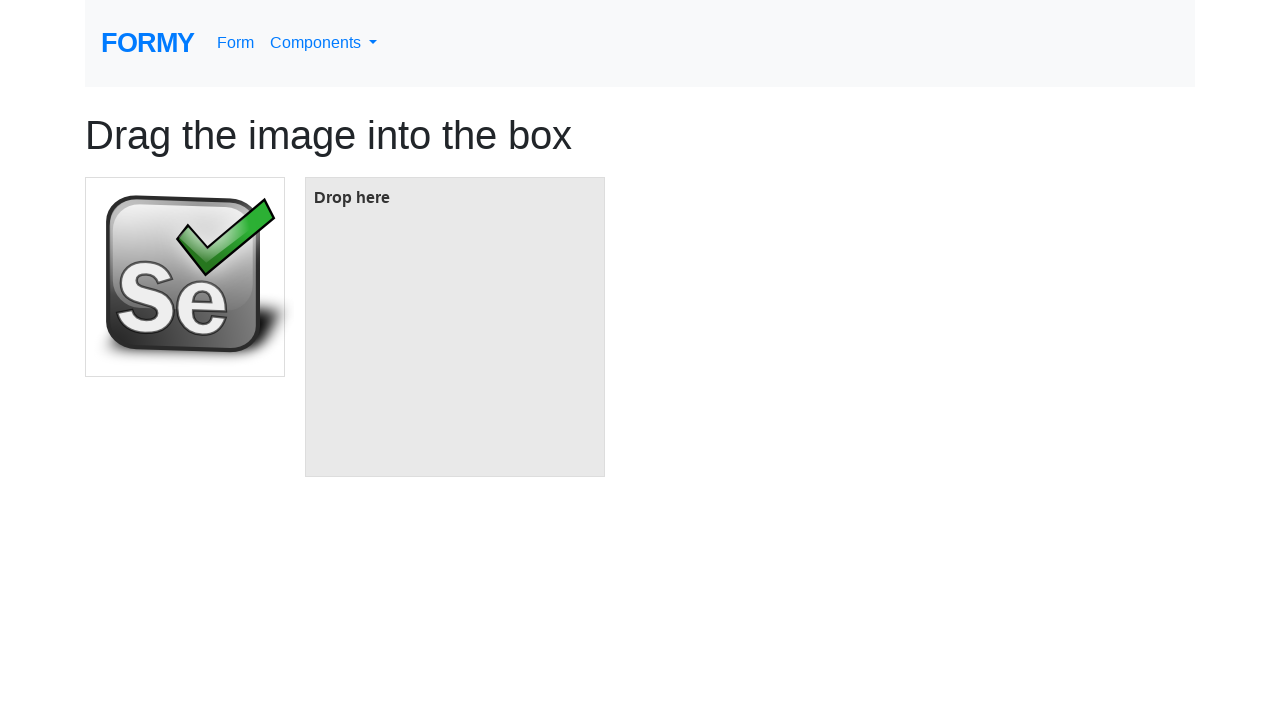

Located the draggable image element
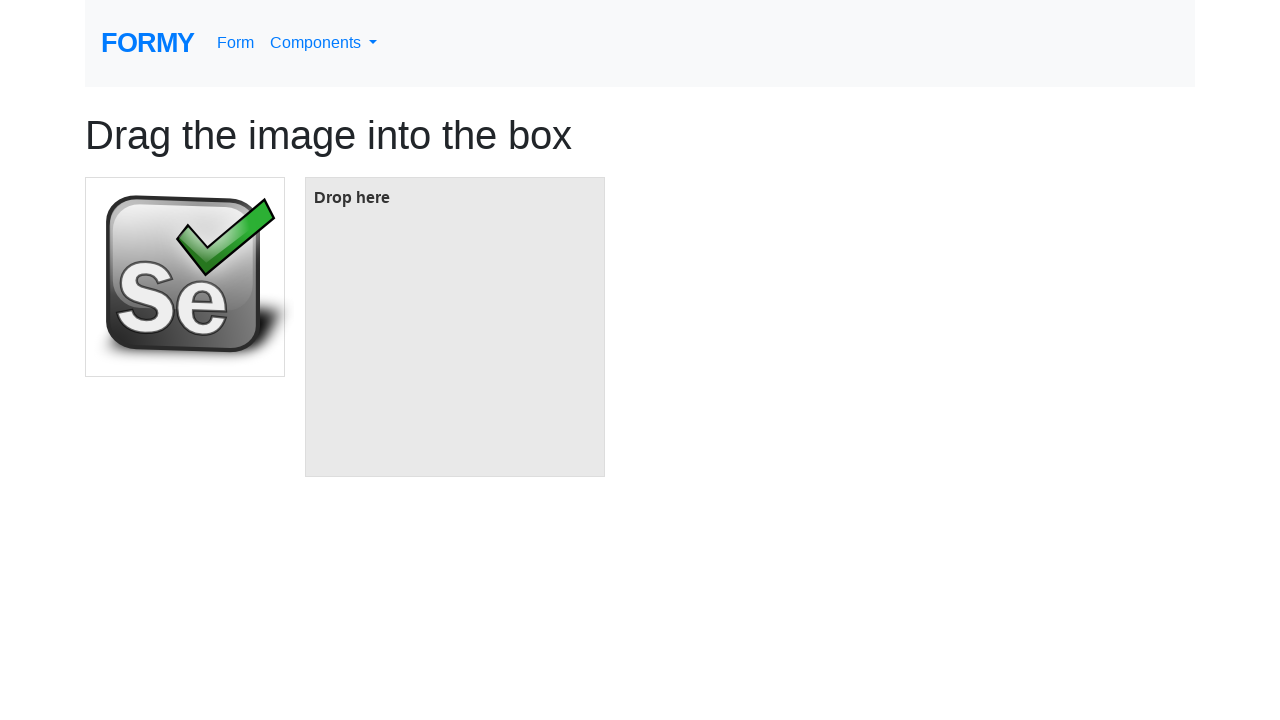

Located the target drop box element
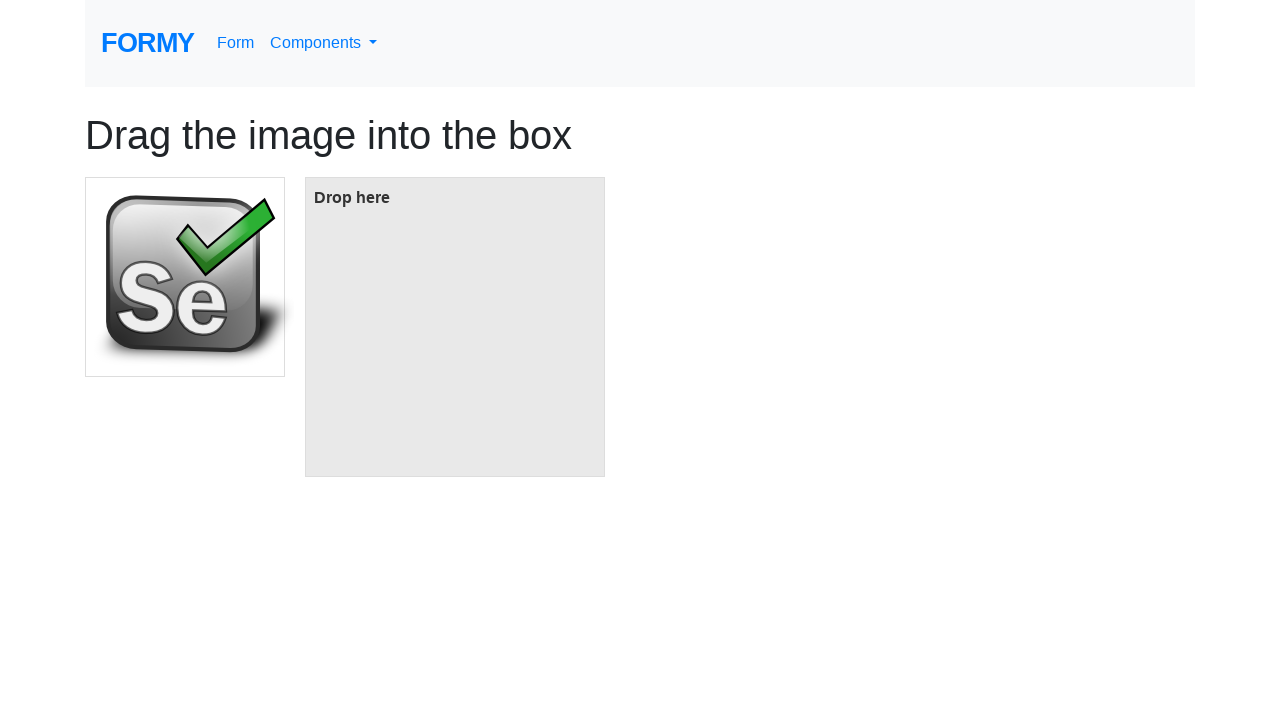

Dragged image element and dropped it into target box at (455, 327)
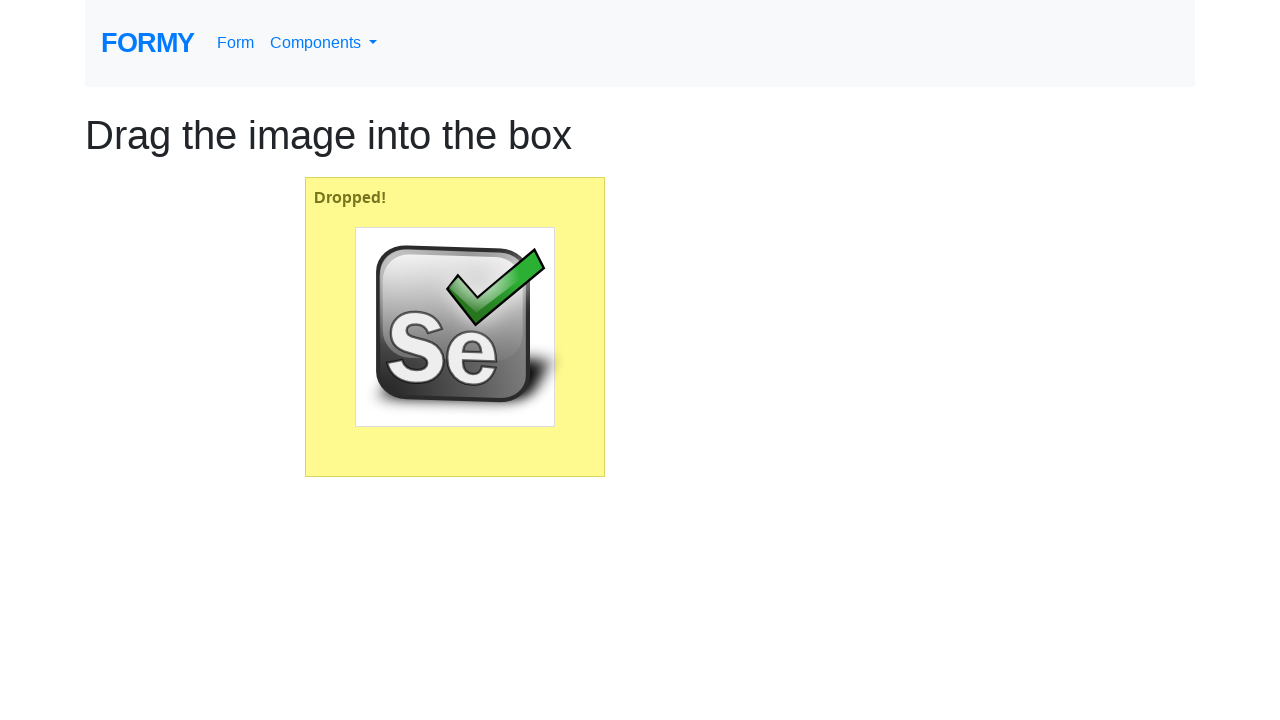

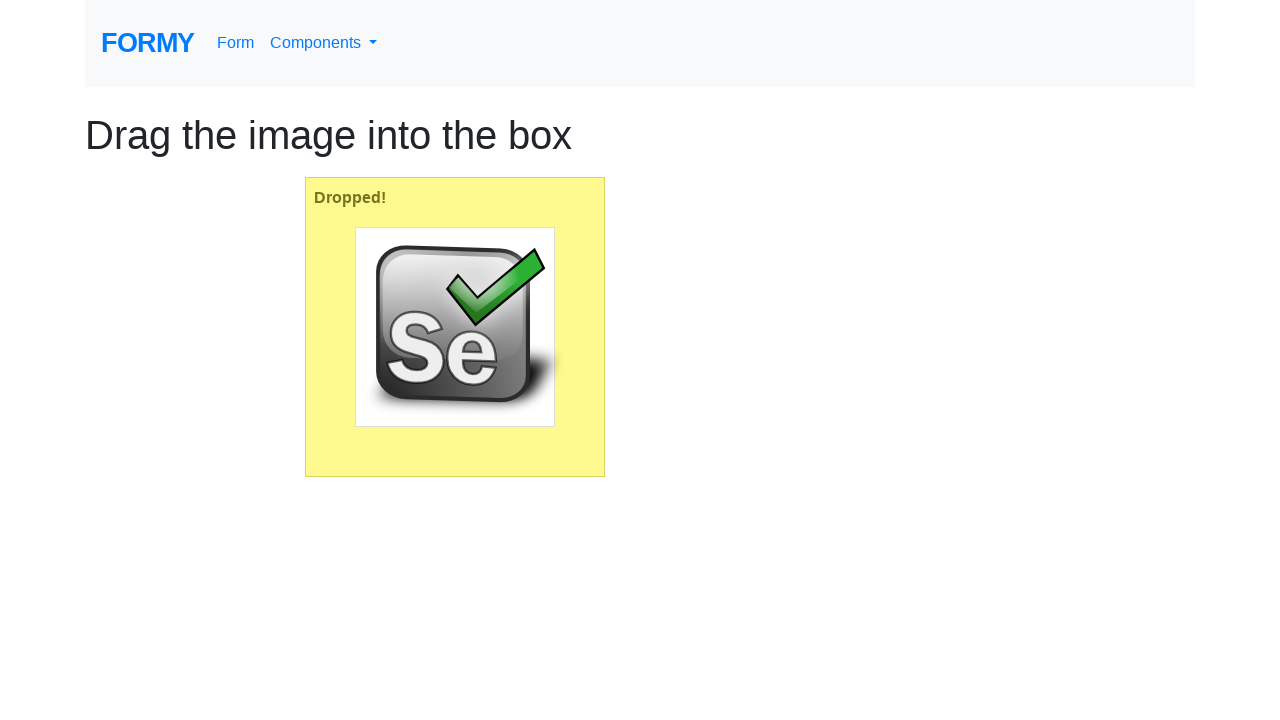